Tests a web form by filling text input, password field, checking a checkbox, and submitting the form to verify successful submission.

Starting URL: https://www.selenium.dev/selenium/web/web-form.html

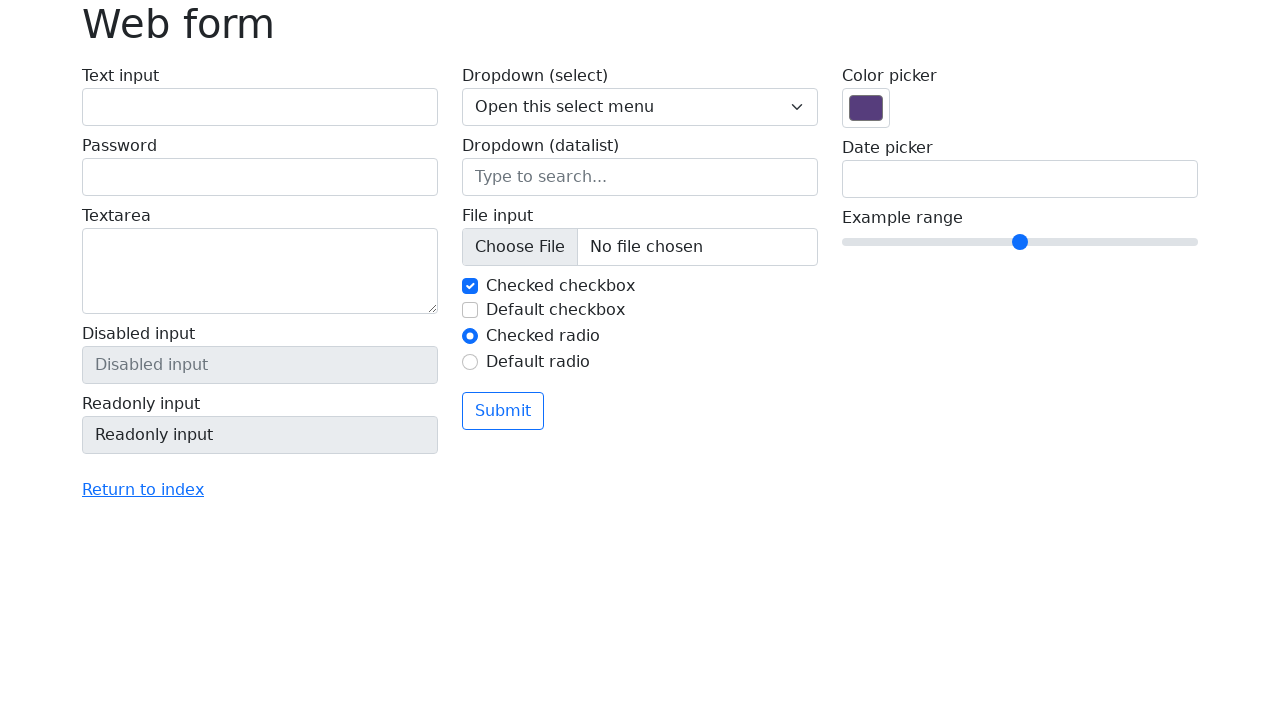

Clicked text input field at (260, 107) on input[name='my-text']
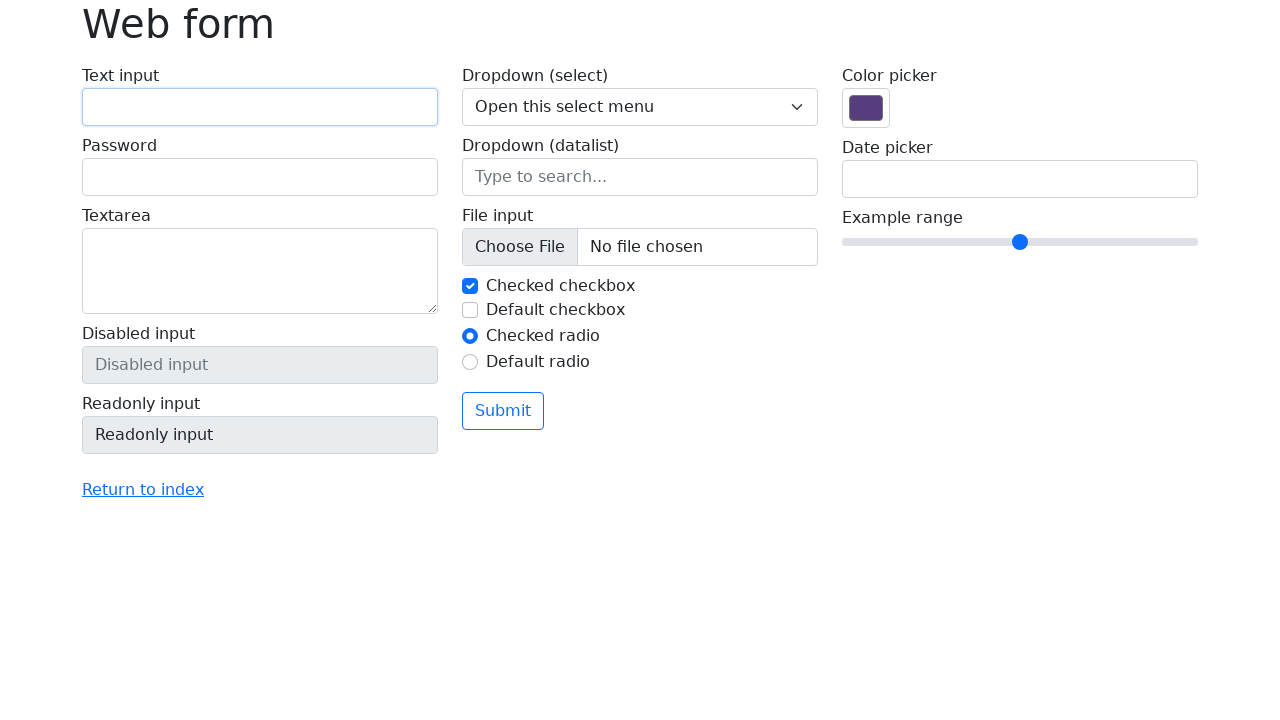

Filled text input with 'Hello World!' on input[name='my-text']
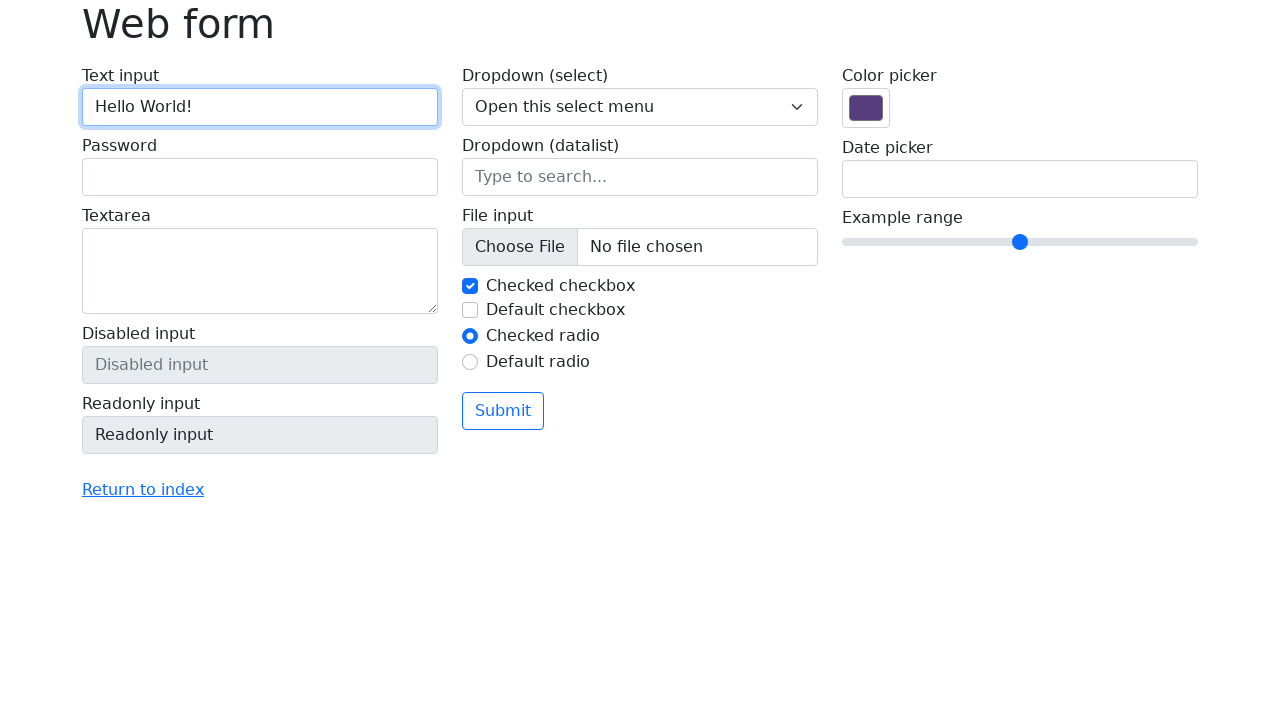

Clicked password input field at (260, 177) on input[name='my-password']
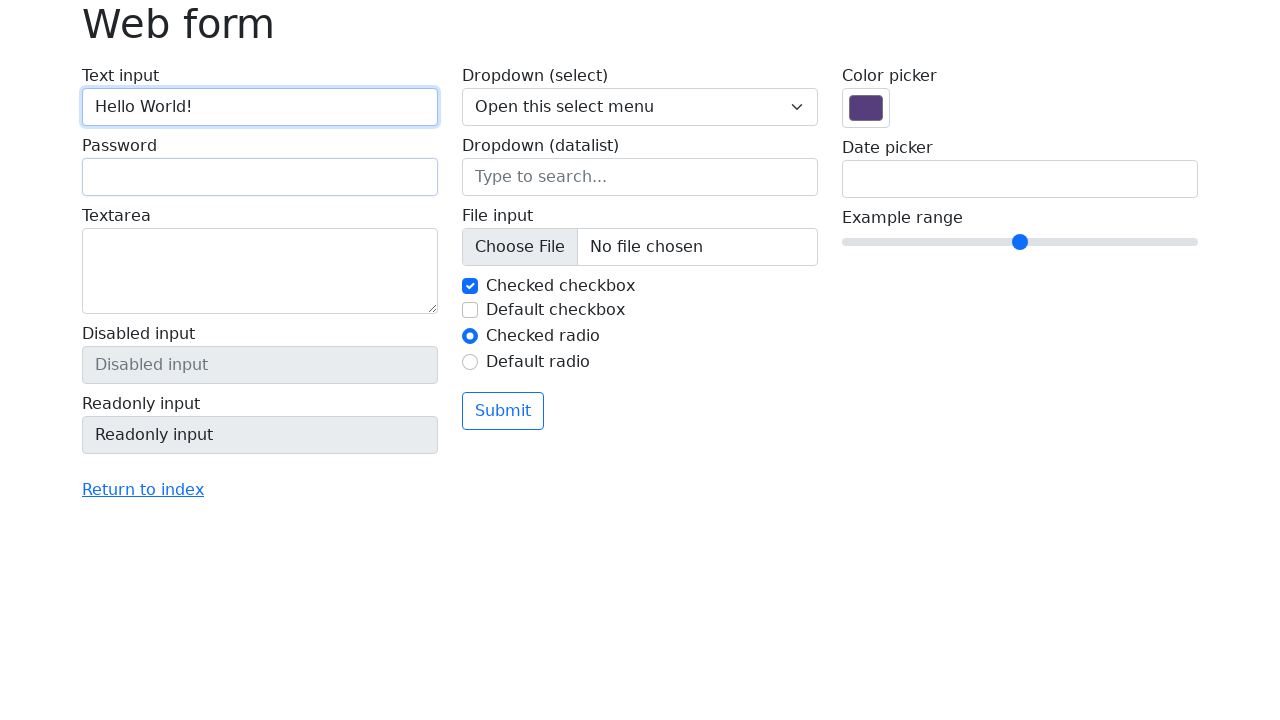

Filled password input with '222222' on input[name='my-password']
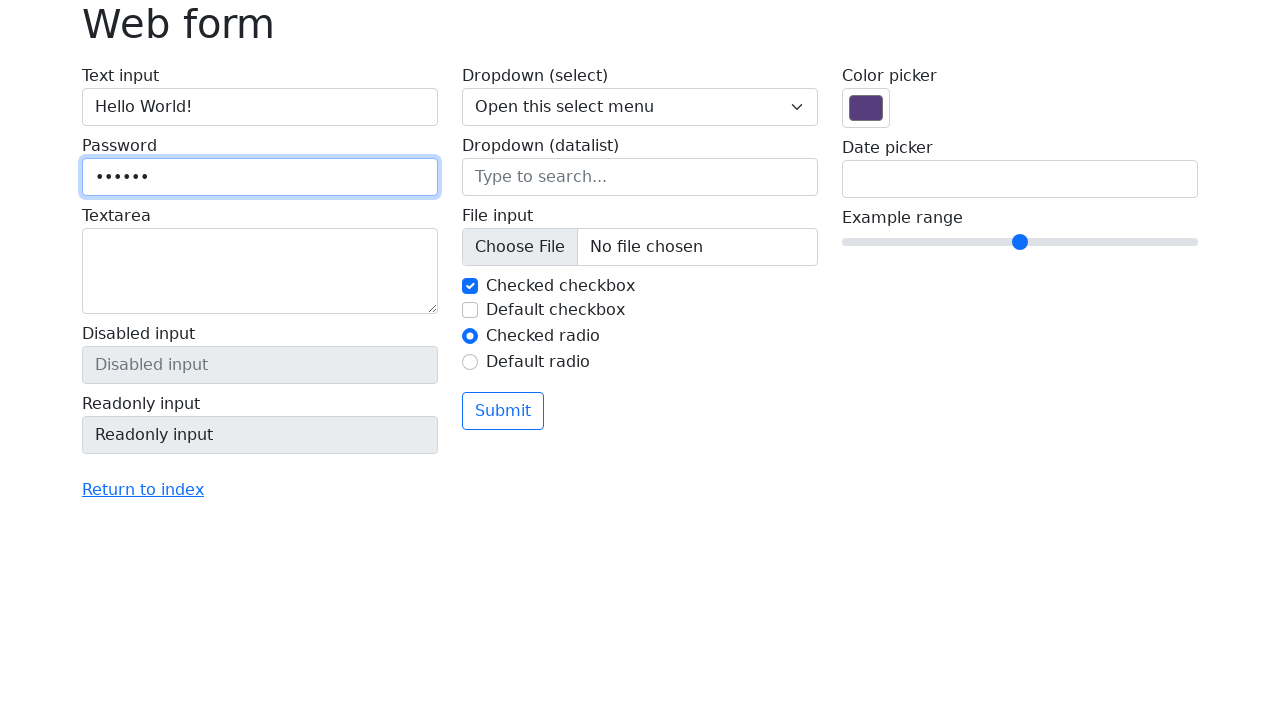

Checked the checkbox at (470, 310) on #my-check-2
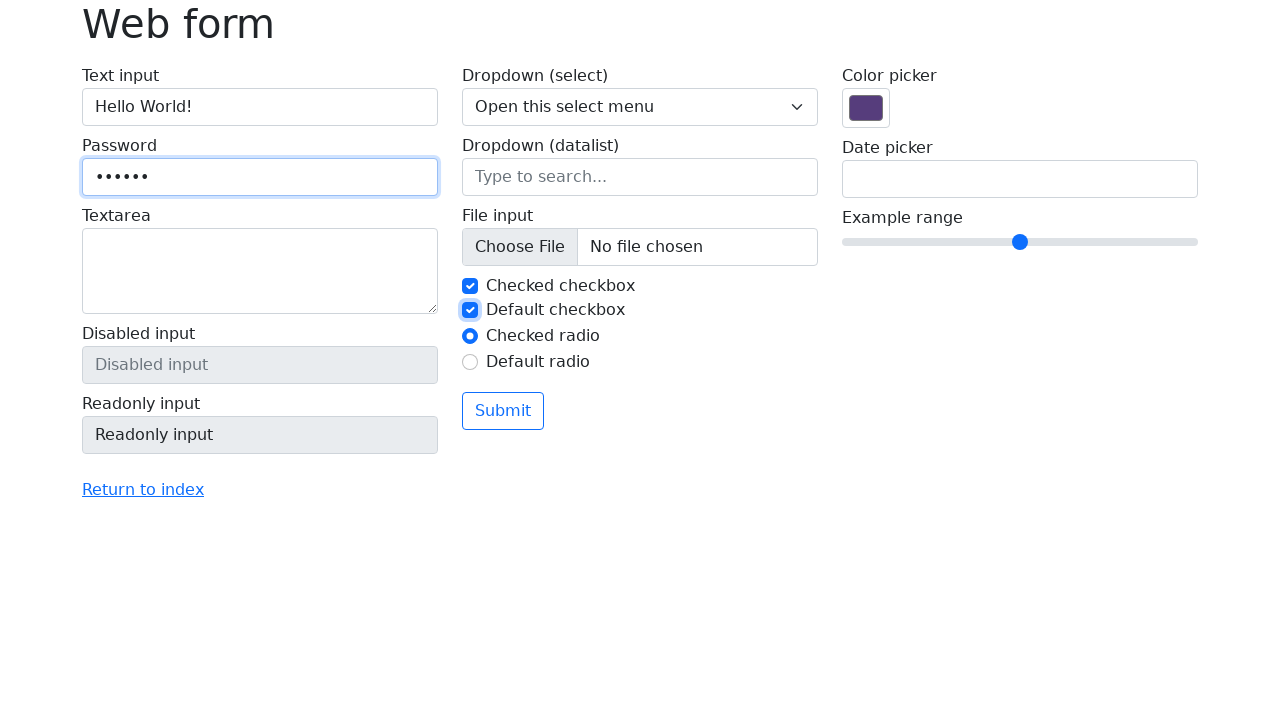

Clicked submit button at (503, 411) on button
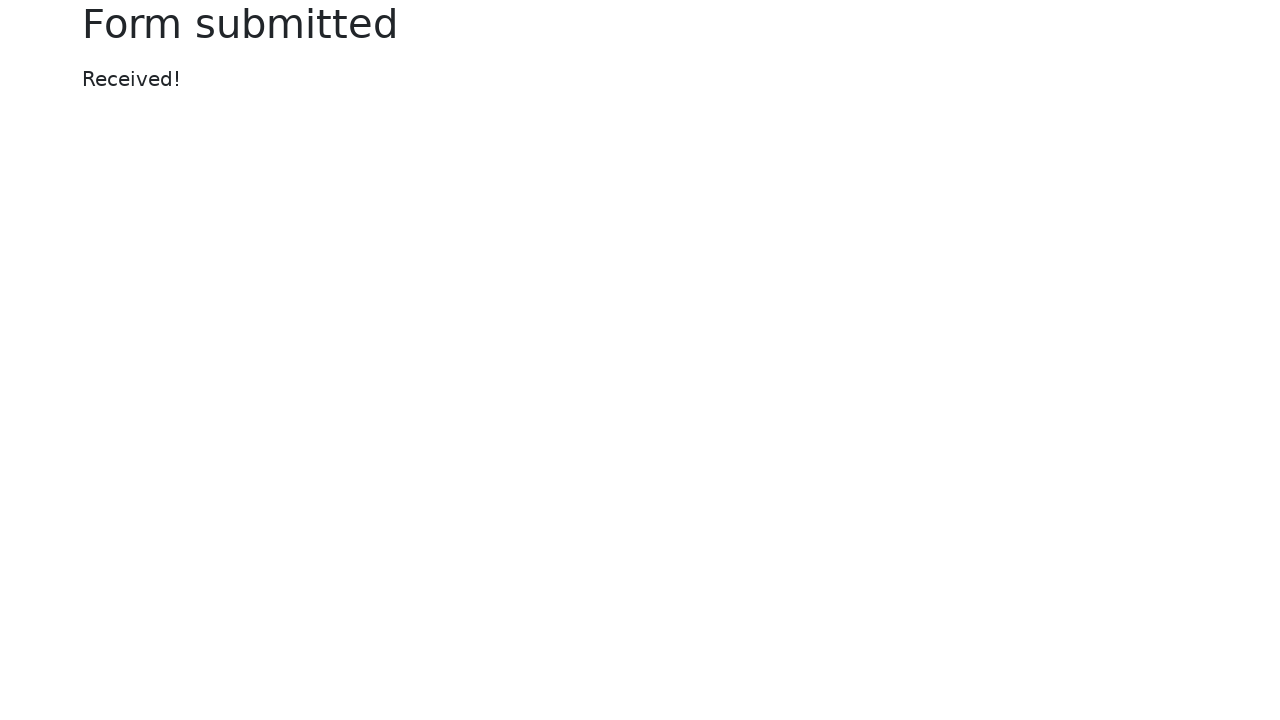

Success message appeared after form submission
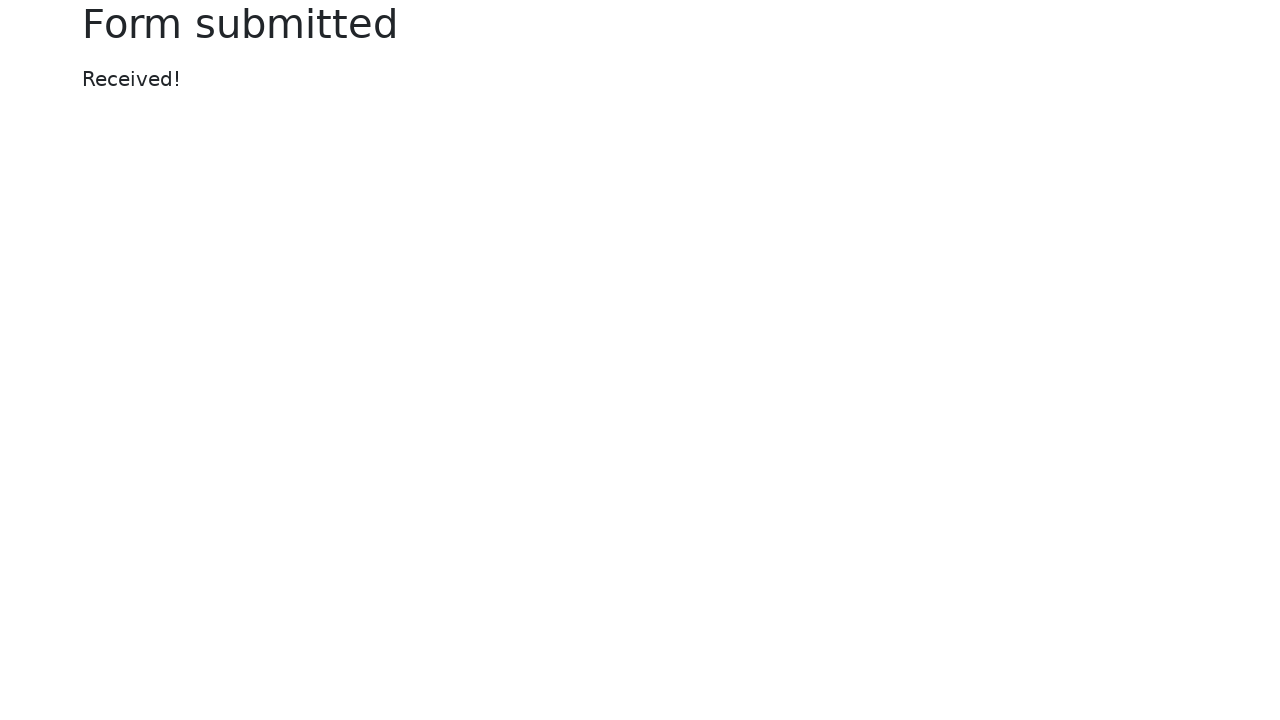

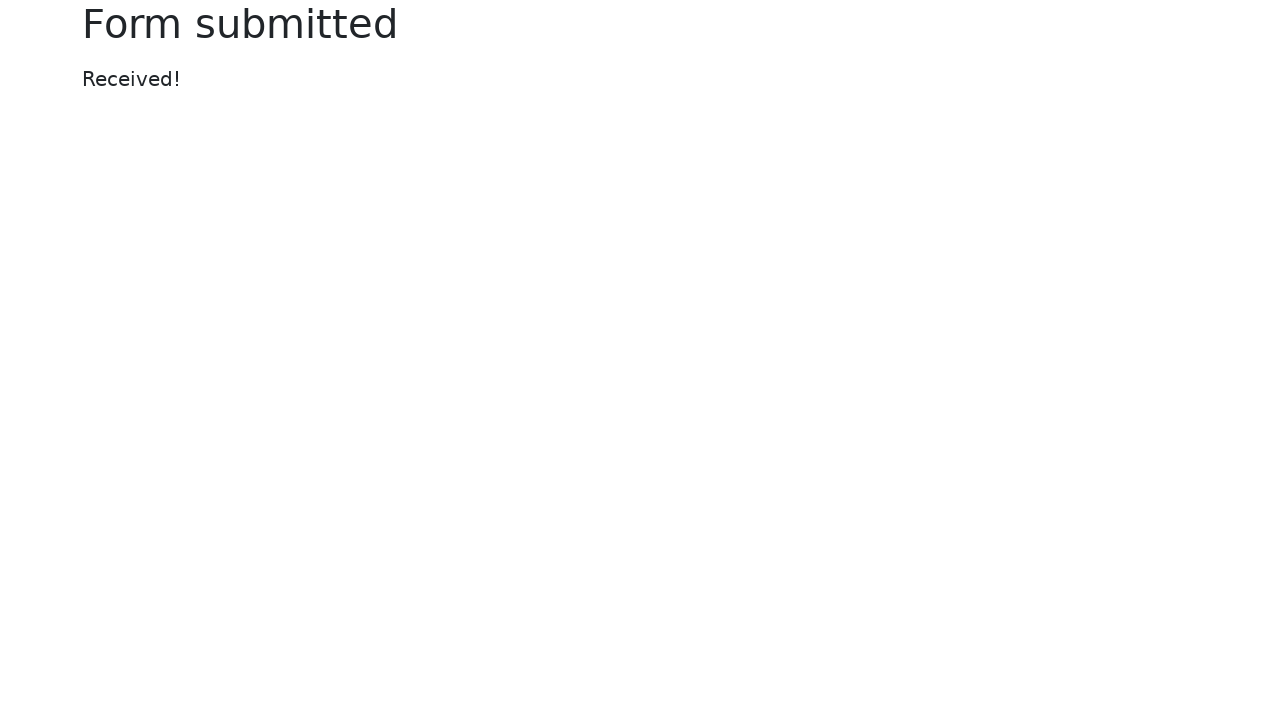